Navigates to Tech With Tim website and verifies the page loads by checking the title is present

Starting URL: https://techwithtim.net

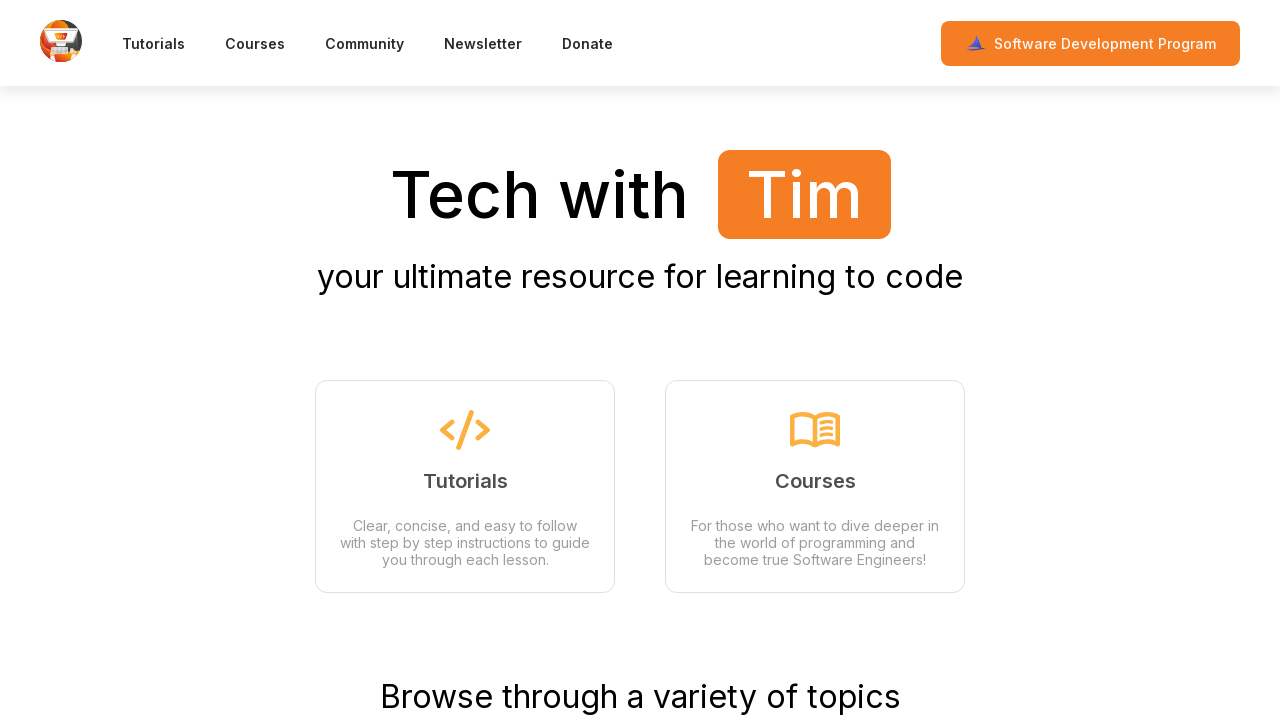

Waited for page to reach domcontentloaded state
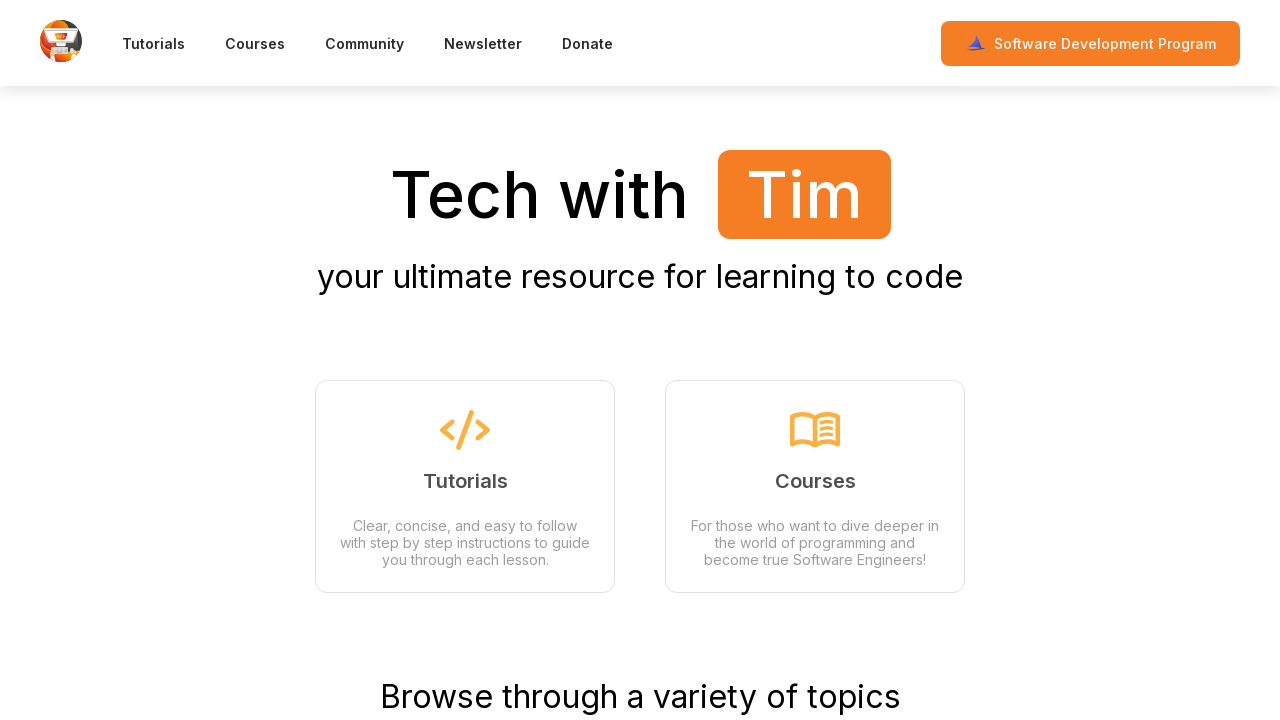

Verified page title is not empty - Tech With Tim website loaded successfully
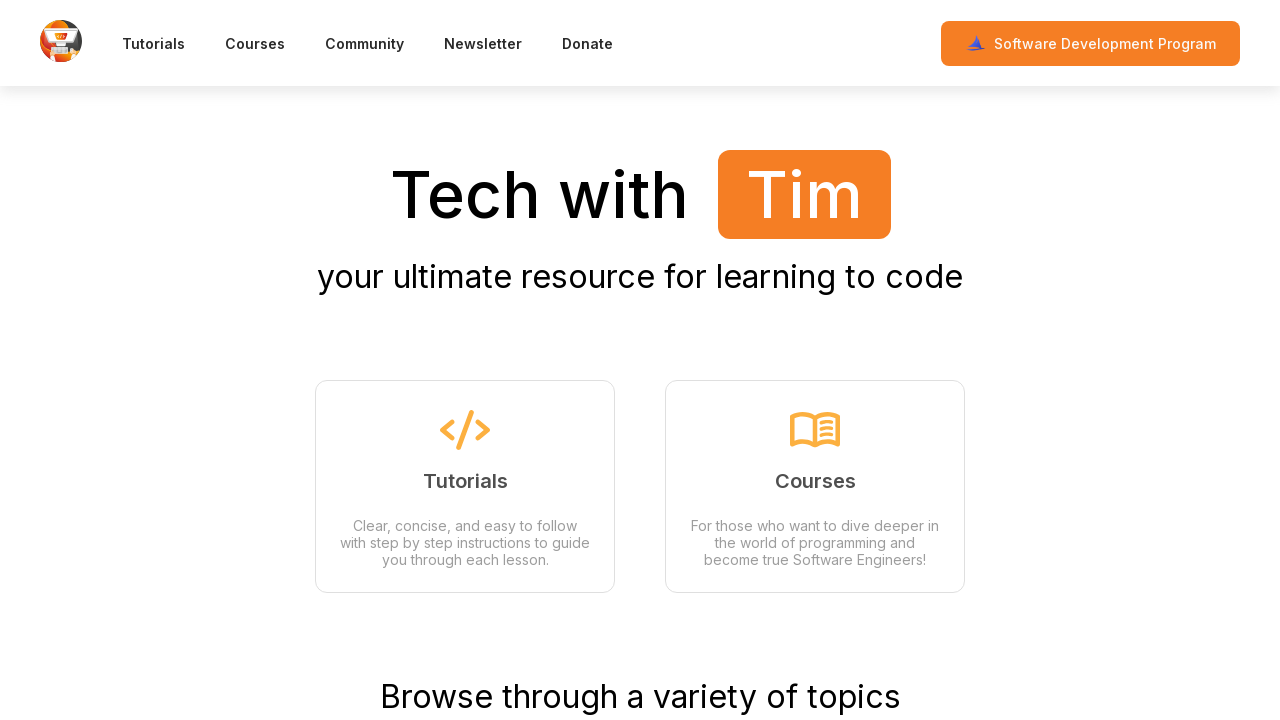

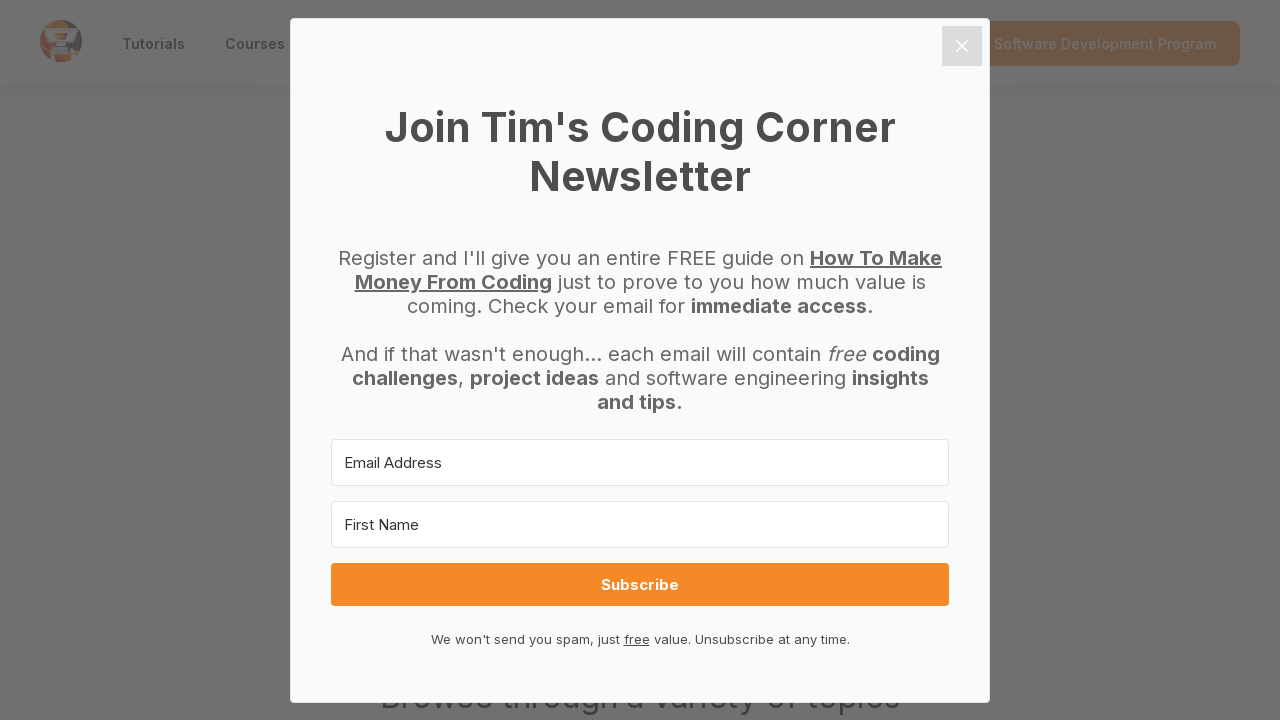